Tests entry advertisement modal by waiting for it to appear and then closing it

Starting URL: https://the-internet.herokuapp.com/entry_ad

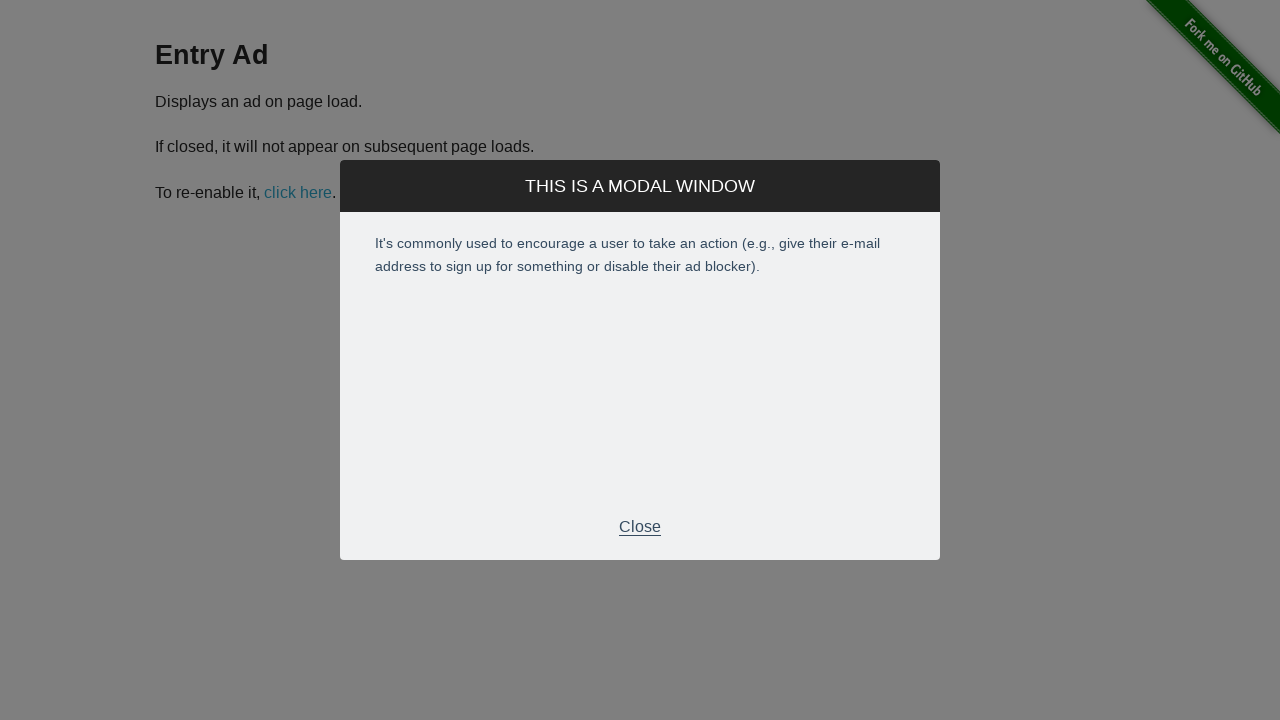

Waited for entry advertisement modal to appear
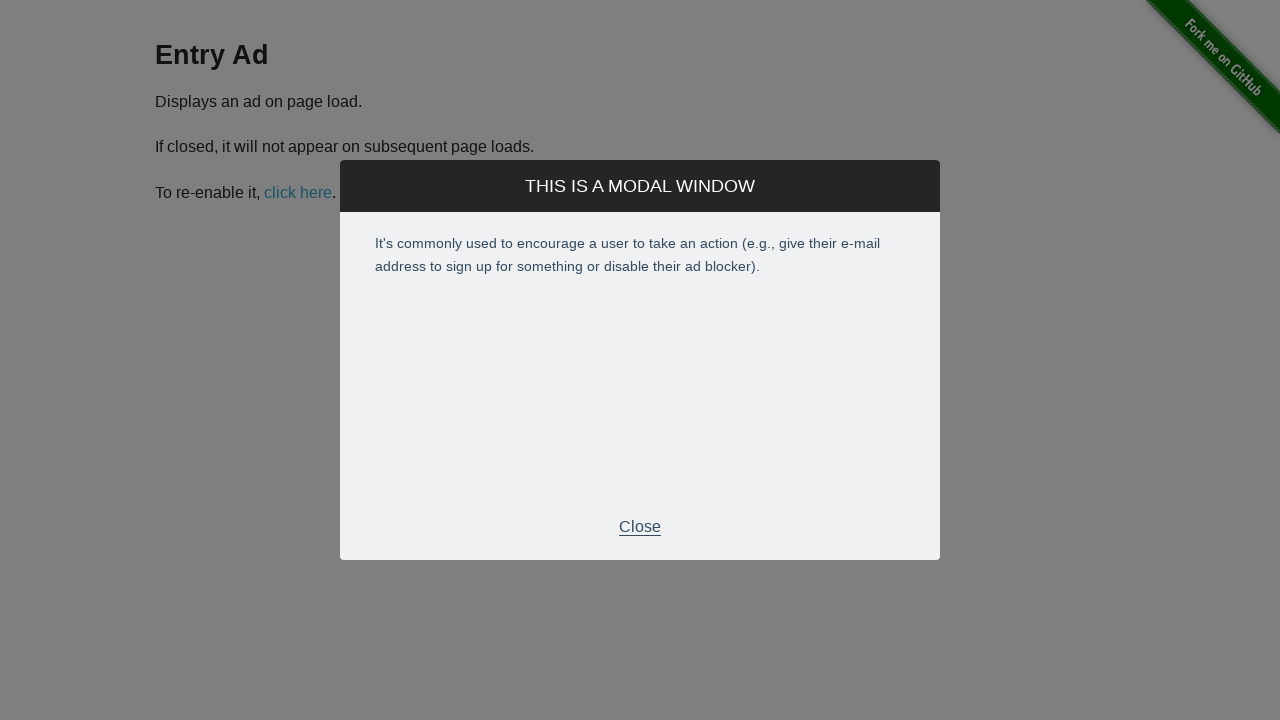

Retrieved modal title text: 
      This is a modal window
    
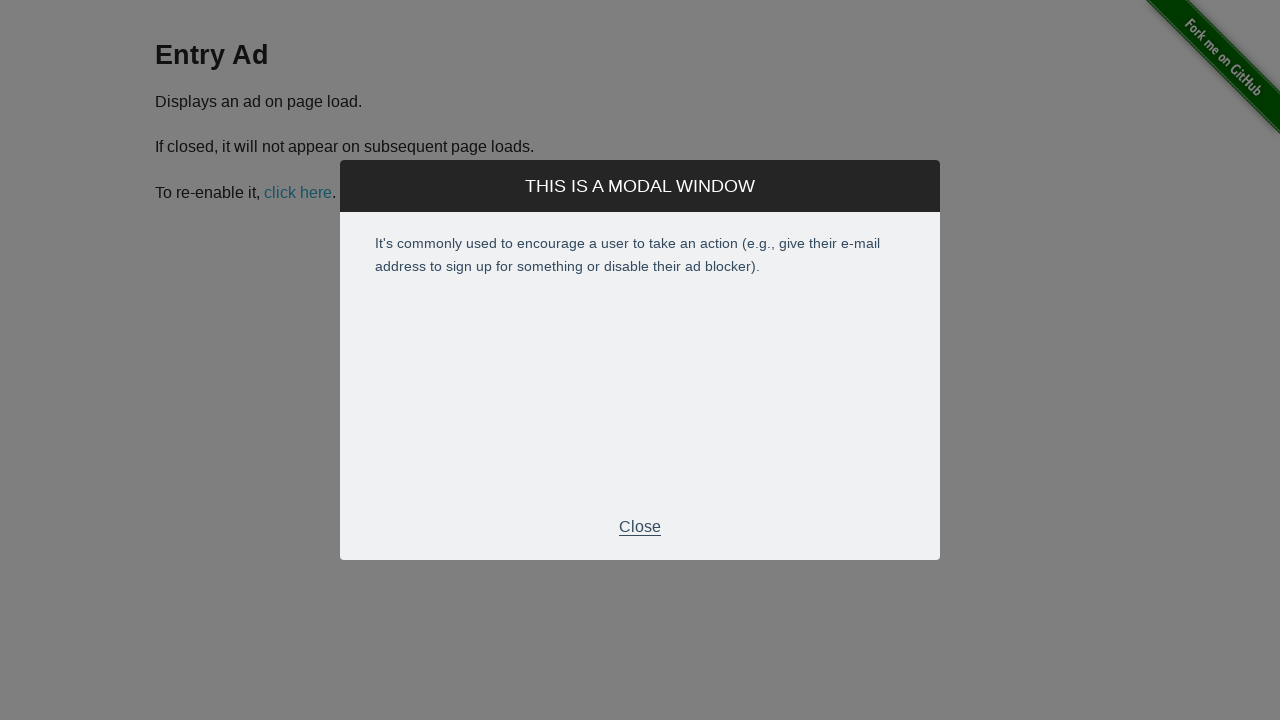

Clicked close button in modal footer at (640, 527) on .modal-footer p
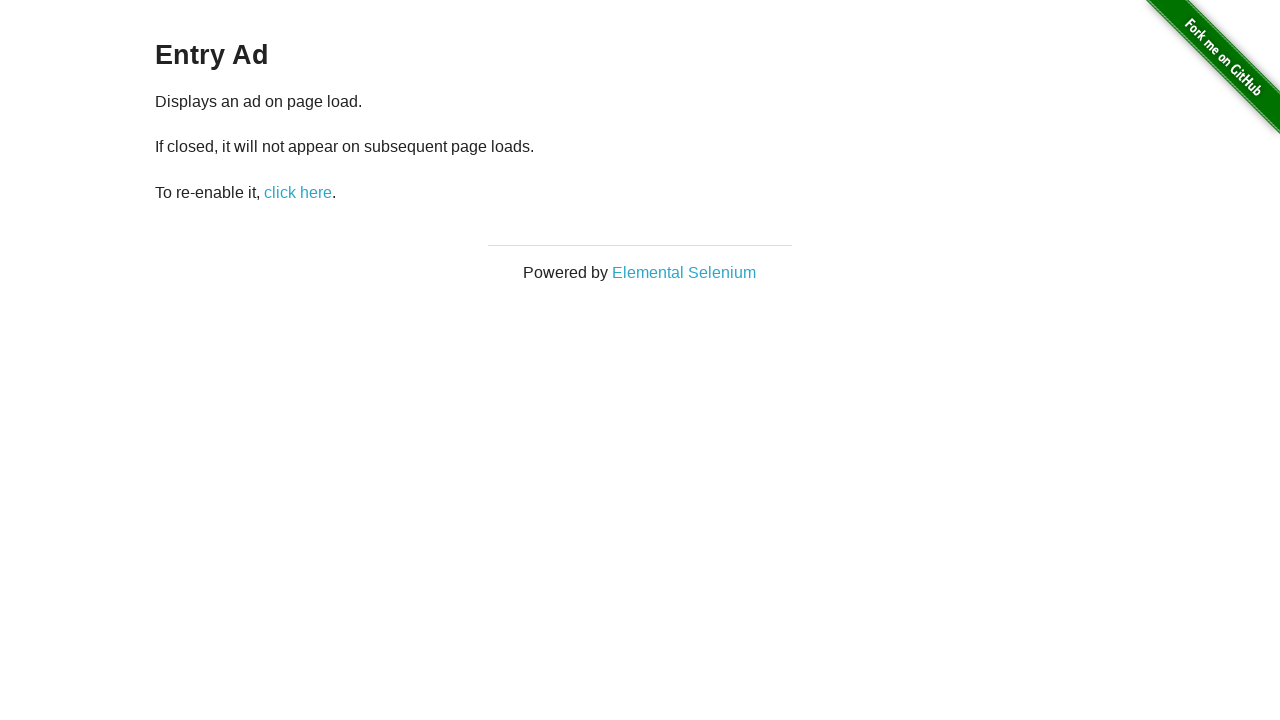

Modal has been closed and hidden
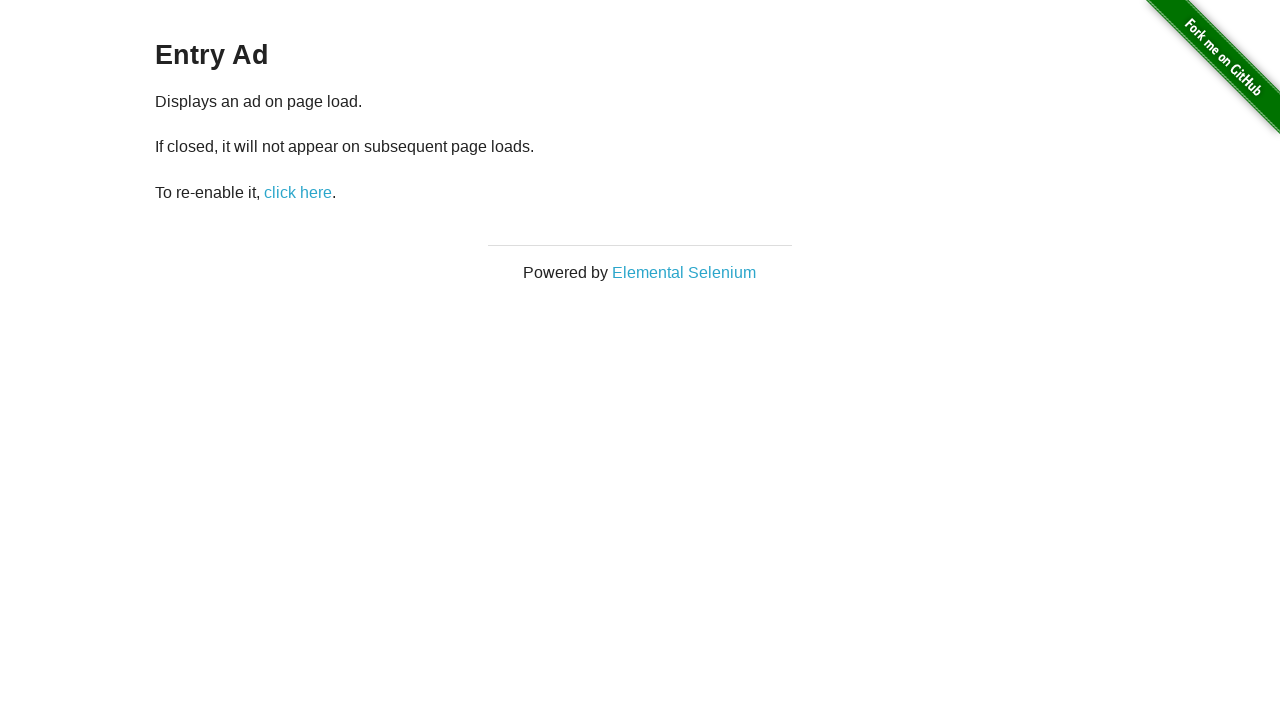

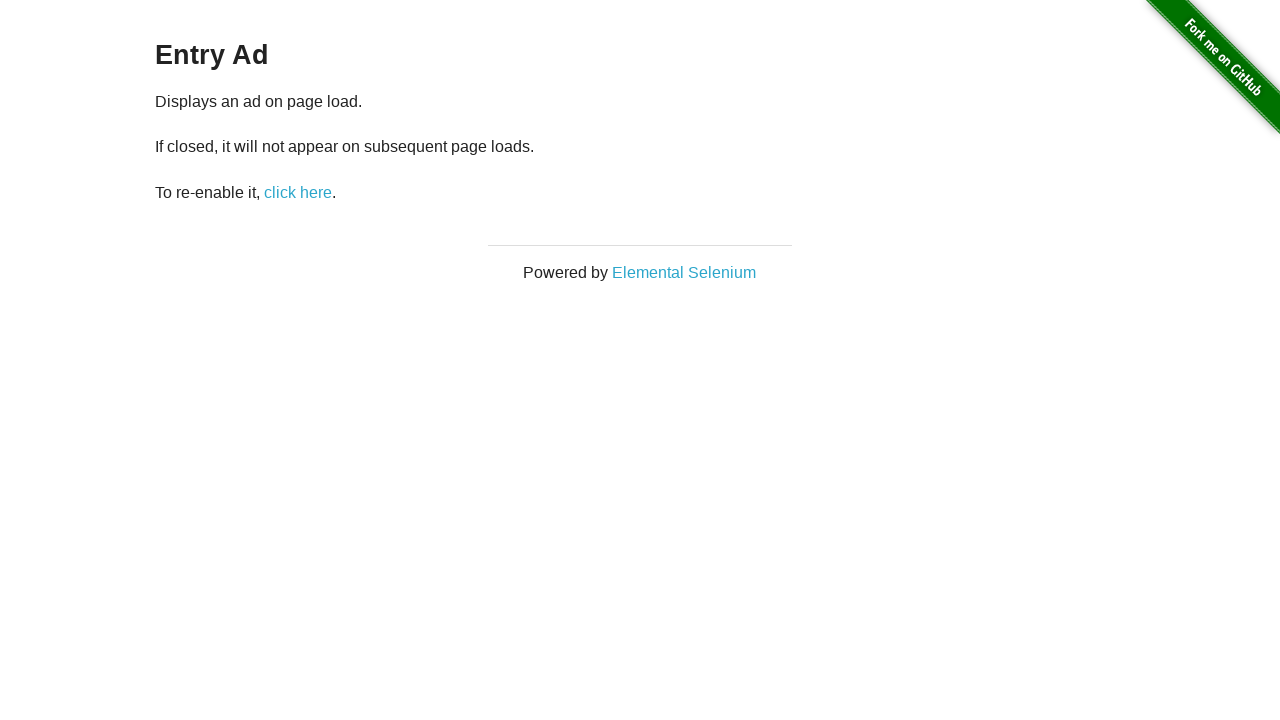